Tests filtering to display only completed todo items.

Starting URL: https://demo.playwright.dev/todomvc

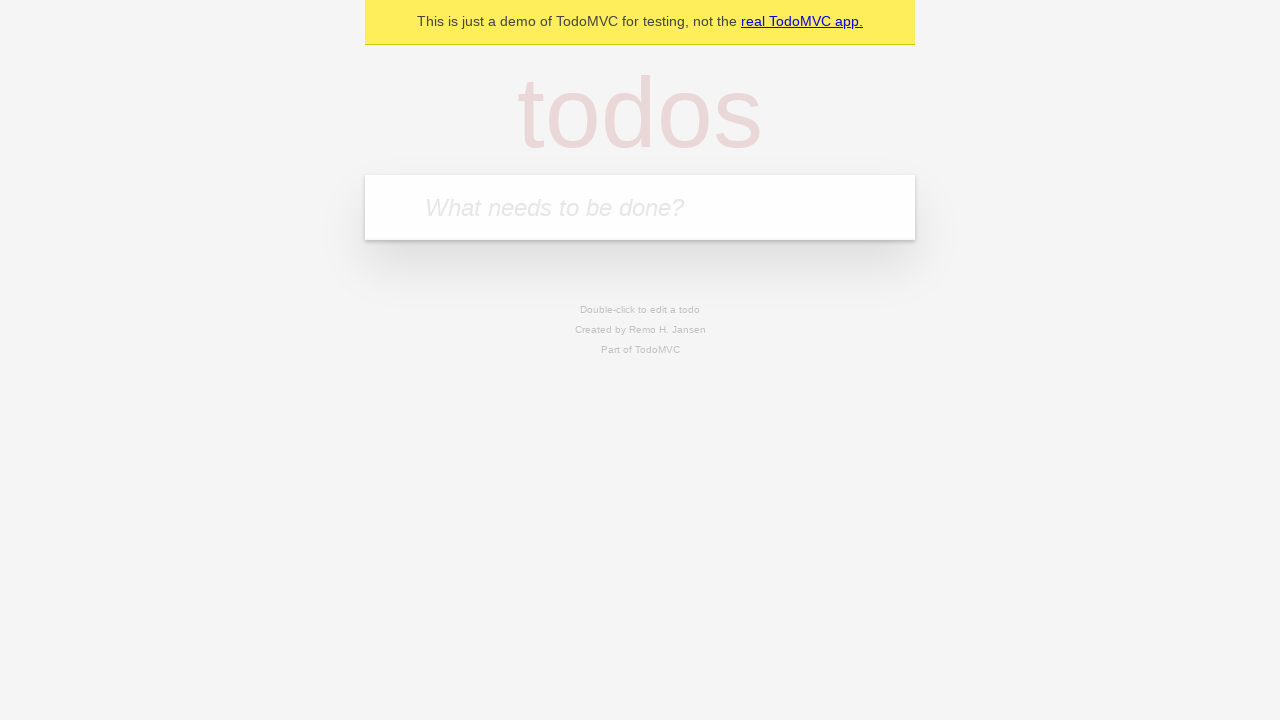

Filled todo input with 'buy some cheese' on internal:attr=[placeholder="What needs to be done?"i]
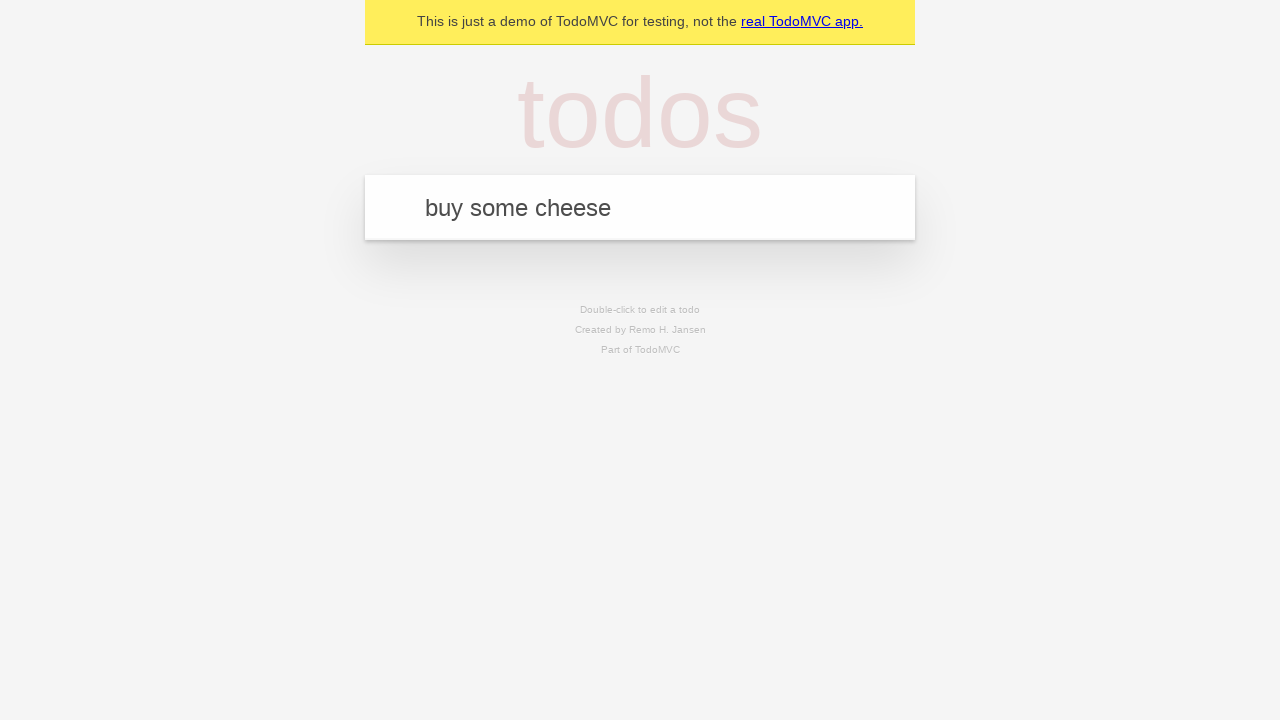

Pressed Enter to add 'buy some cheese' to todo list on internal:attr=[placeholder="What needs to be done?"i]
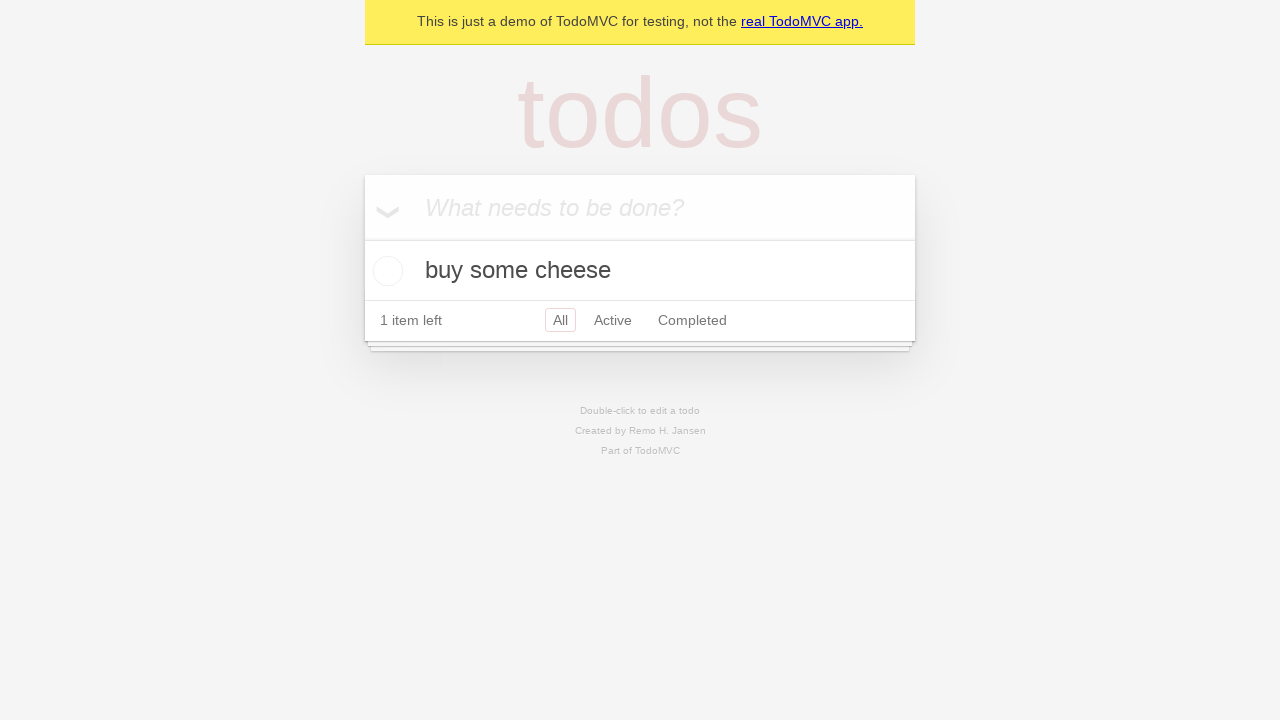

Filled todo input with 'feed the cat' on internal:attr=[placeholder="What needs to be done?"i]
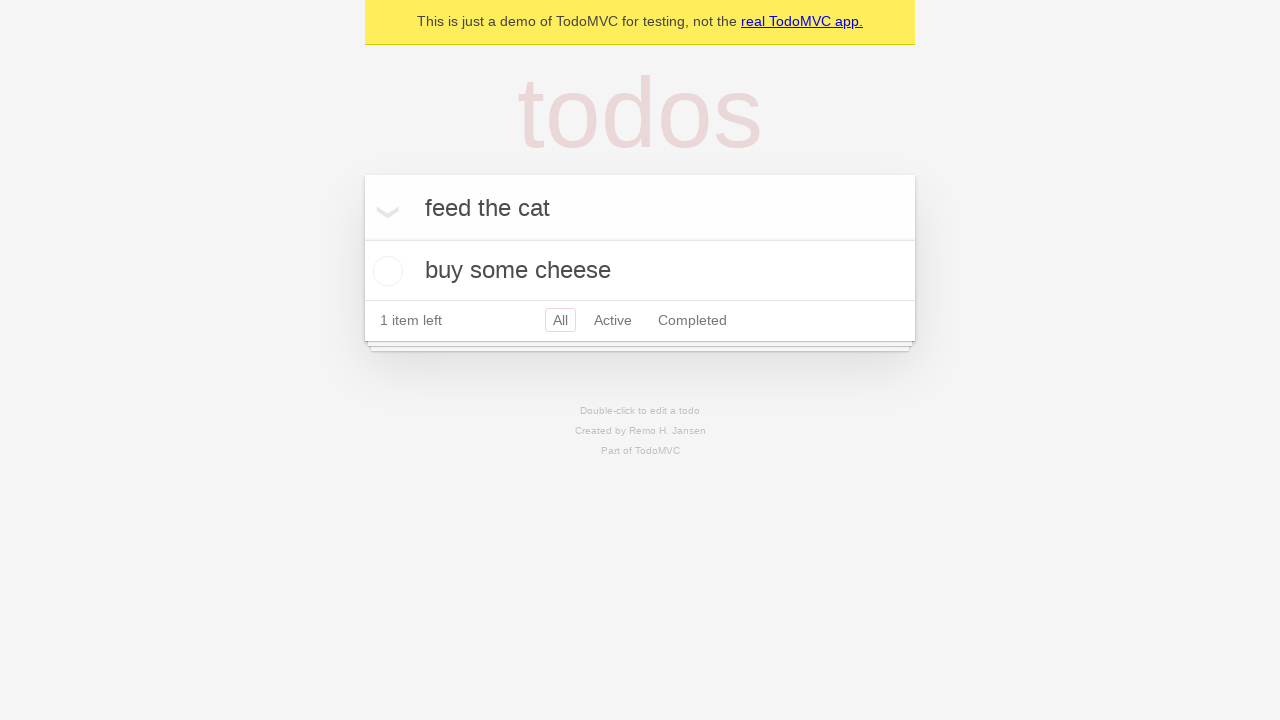

Pressed Enter to add 'feed the cat' to todo list on internal:attr=[placeholder="What needs to be done?"i]
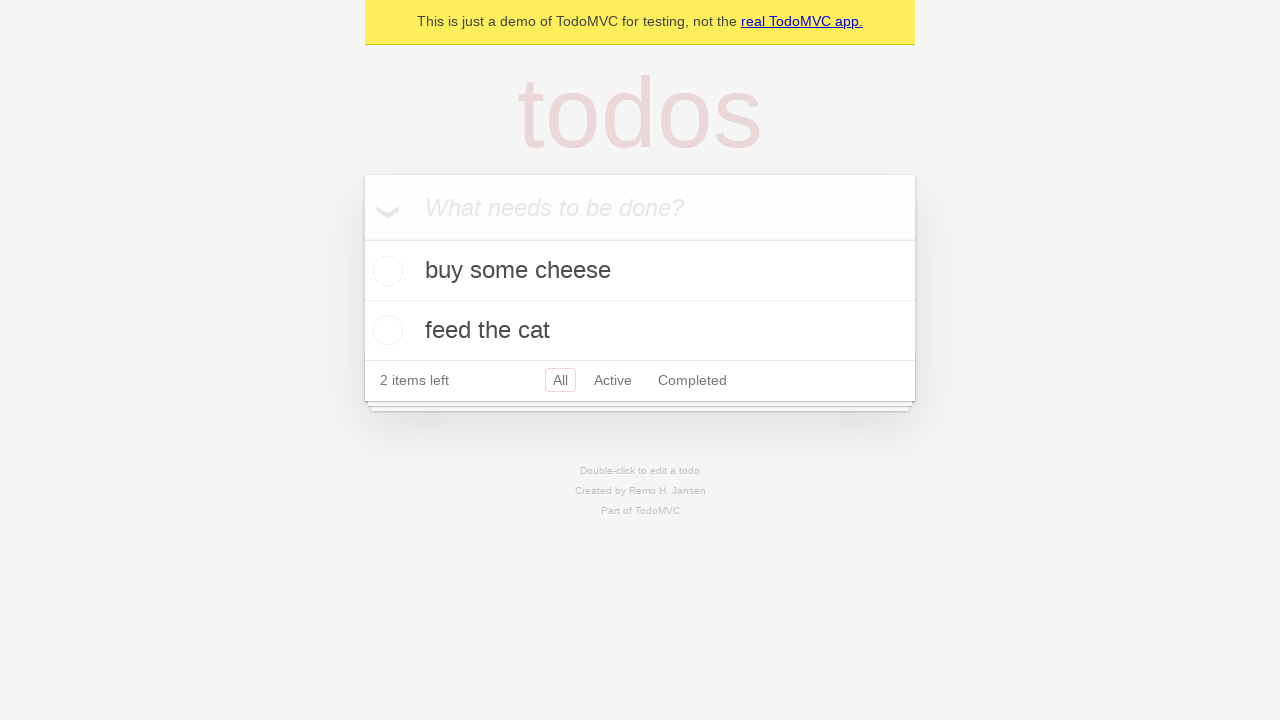

Filled todo input with 'book a doctors appointment' on internal:attr=[placeholder="What needs to be done?"i]
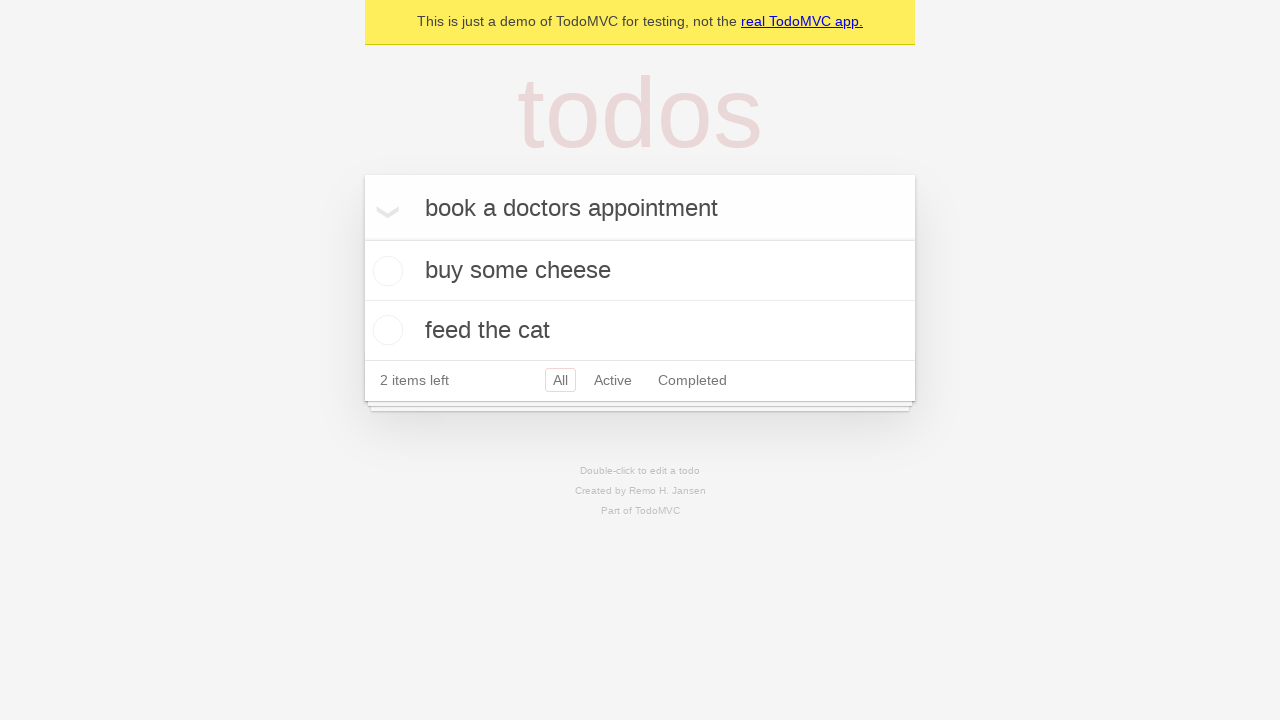

Pressed Enter to add 'book a doctors appointment' to todo list on internal:attr=[placeholder="What needs to be done?"i]
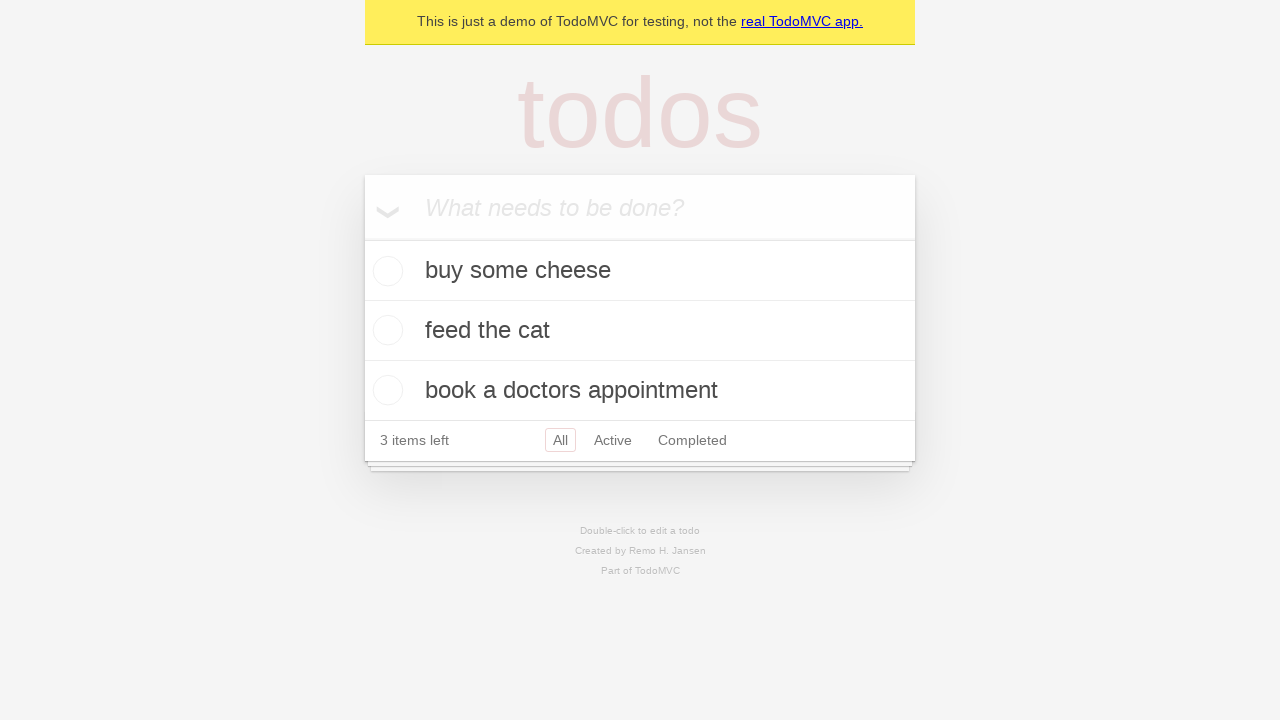

Checked the checkbox for the second todo item 'feed the cat' at (385, 330) on internal:testid=[data-testid="todo-item"s] >> nth=1 >> internal:role=checkbox
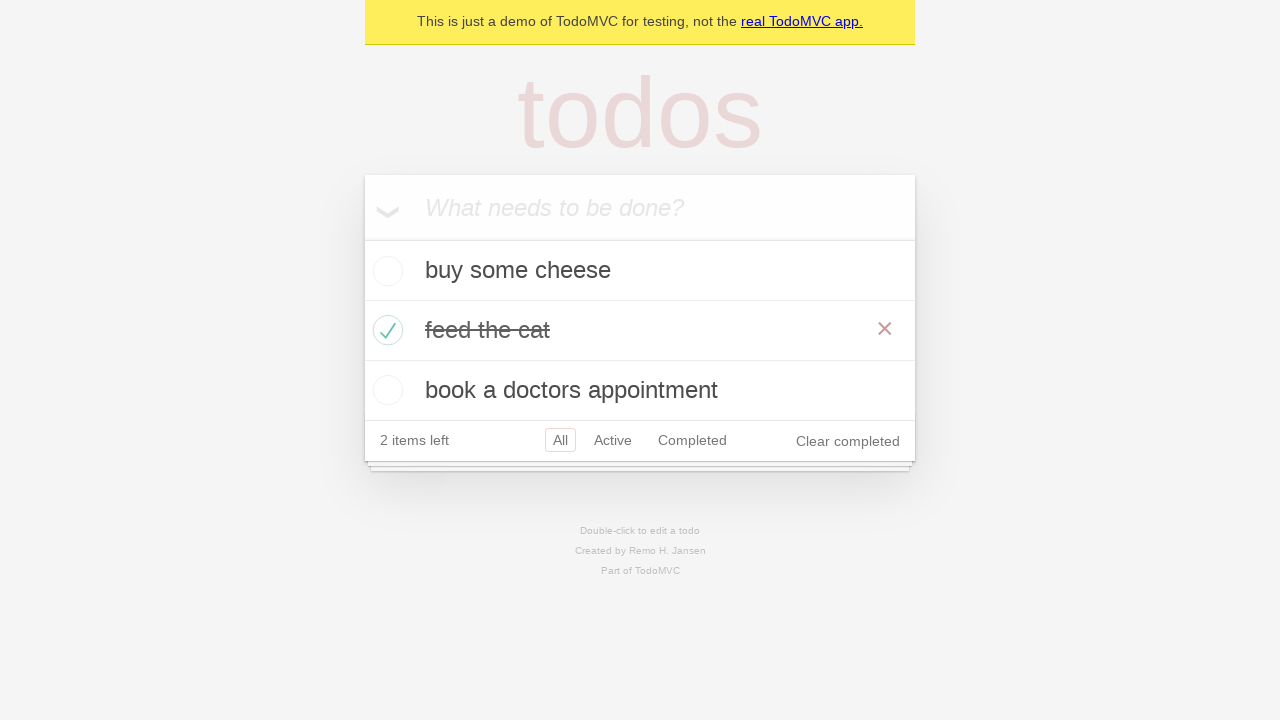

Clicked 'Completed' filter to display only completed items at (692, 440) on internal:role=link[name="Completed"i]
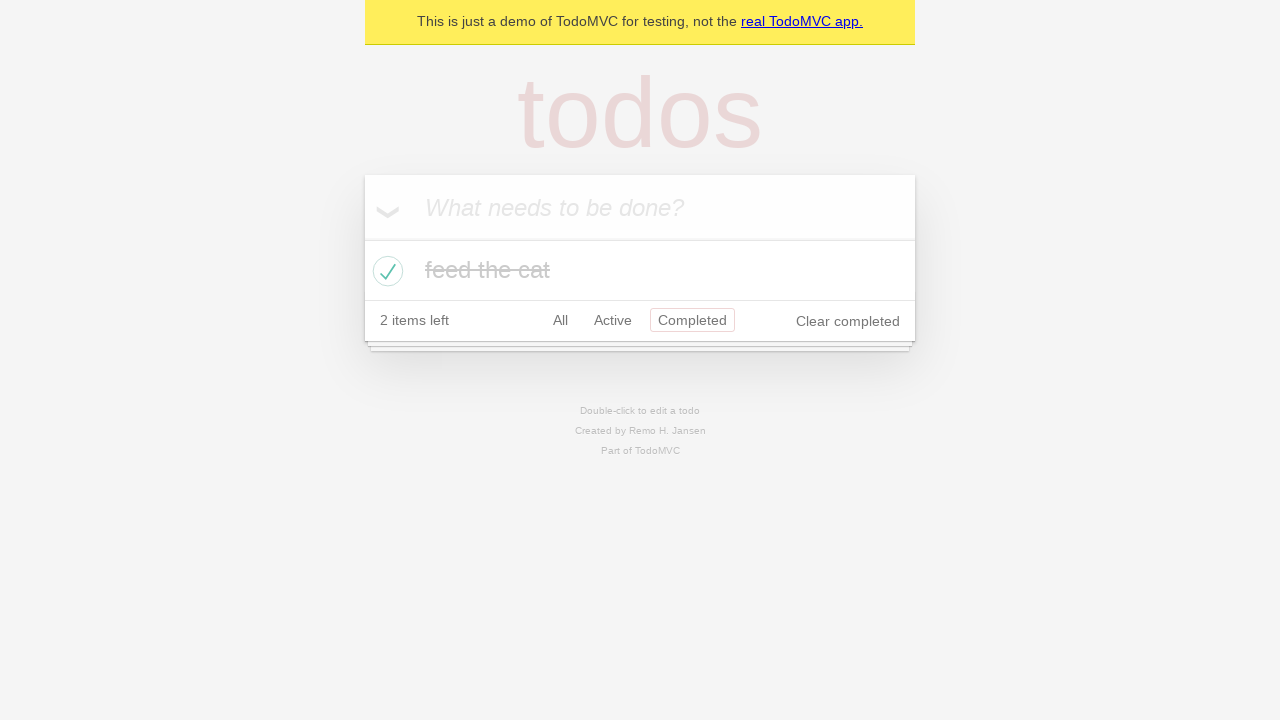

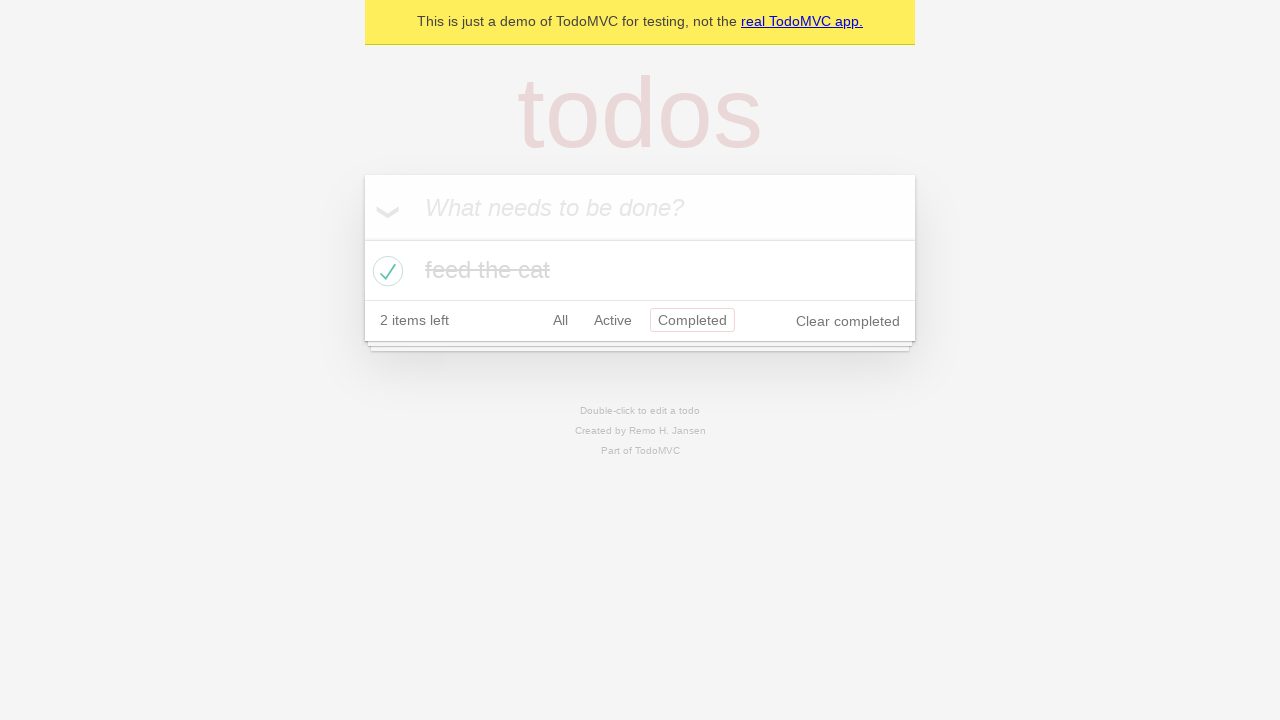